Tests clicking a fake modal dialog button and closing it by clicking the OK button.

Starting URL: https://testpages.eviltester.com/styled/alerts/fake-alert-test.html

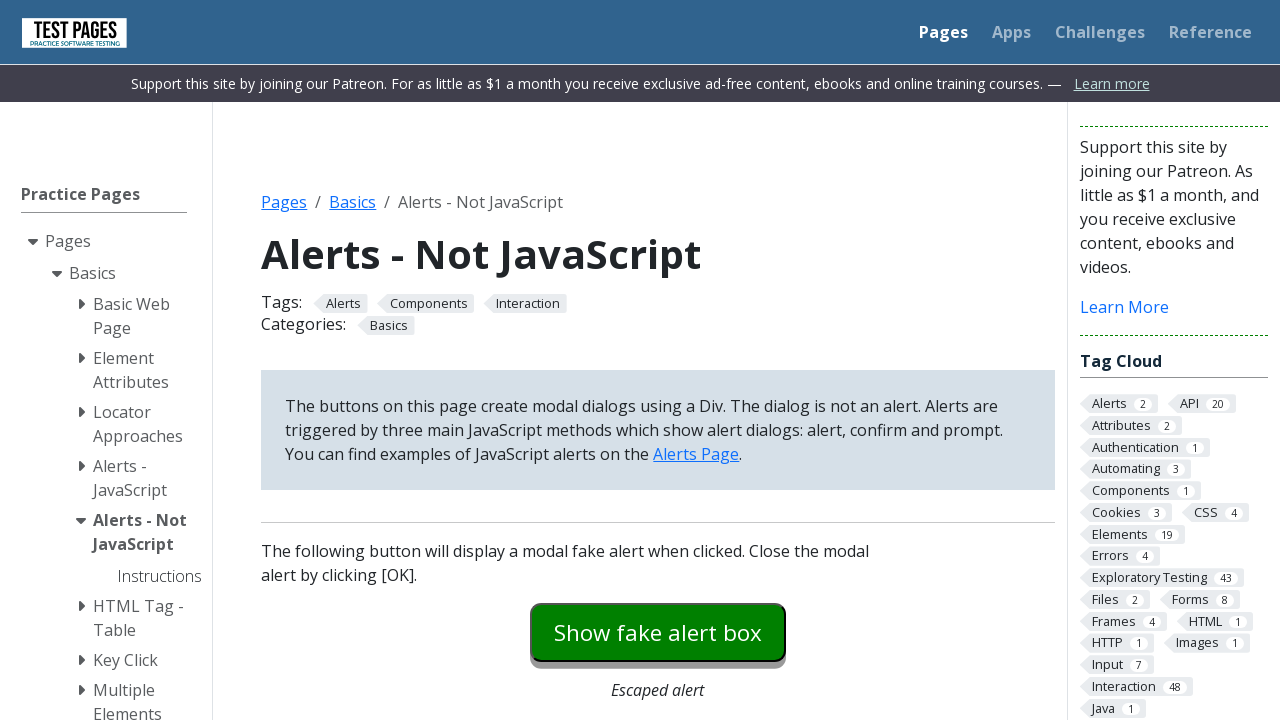

Clicked the fake modal dialog button at (658, 360) on #modaldialog
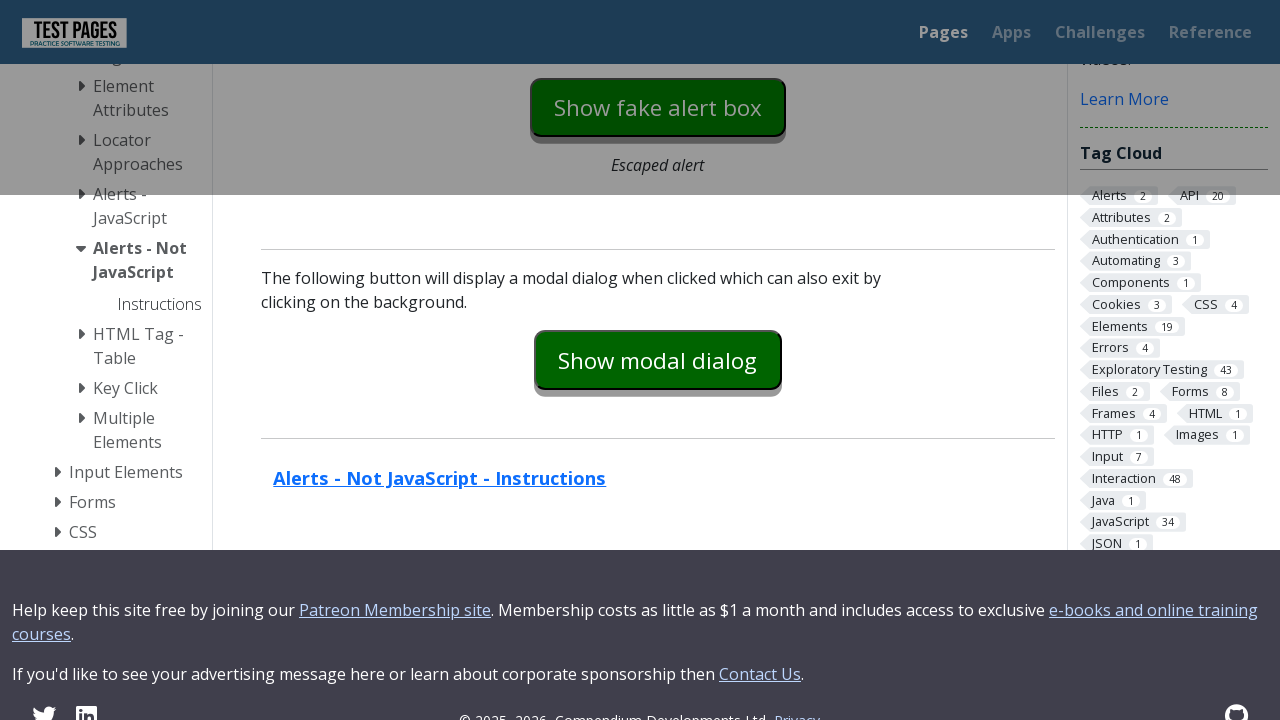

Modal dialog appeared and is now visible
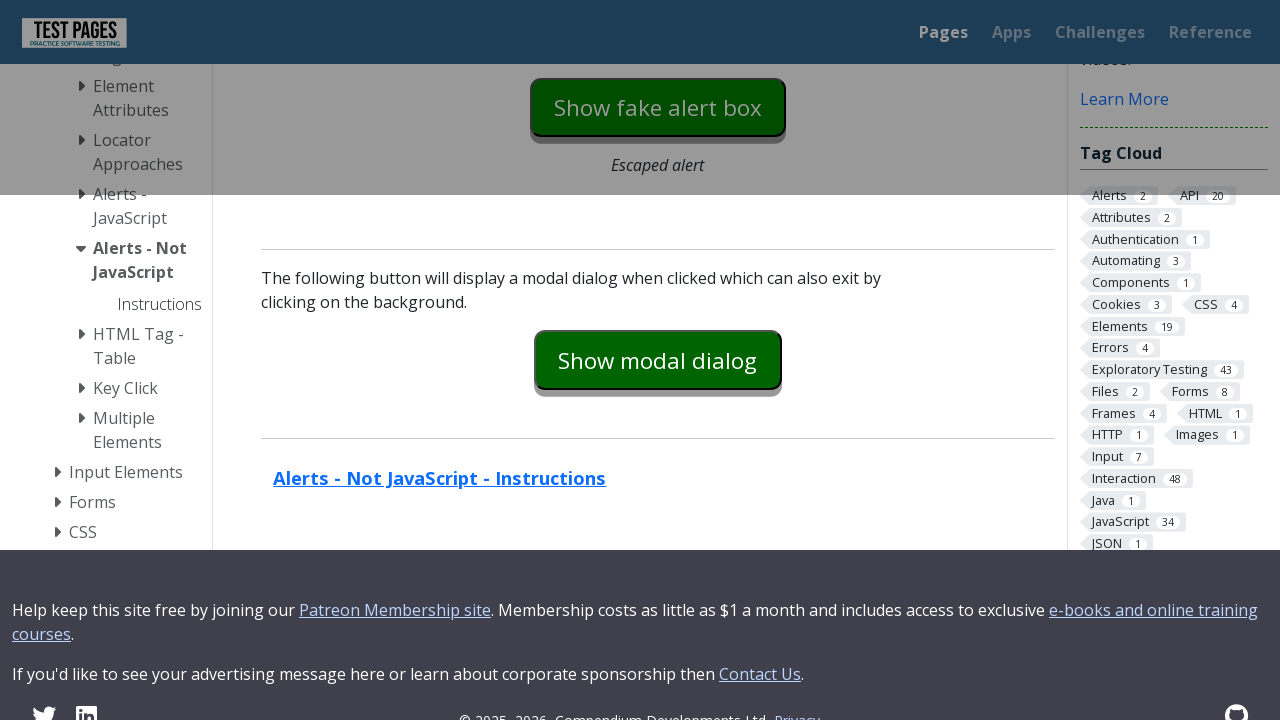

Clicked OK button to close the modal at (719, 361) on #dialog-ok
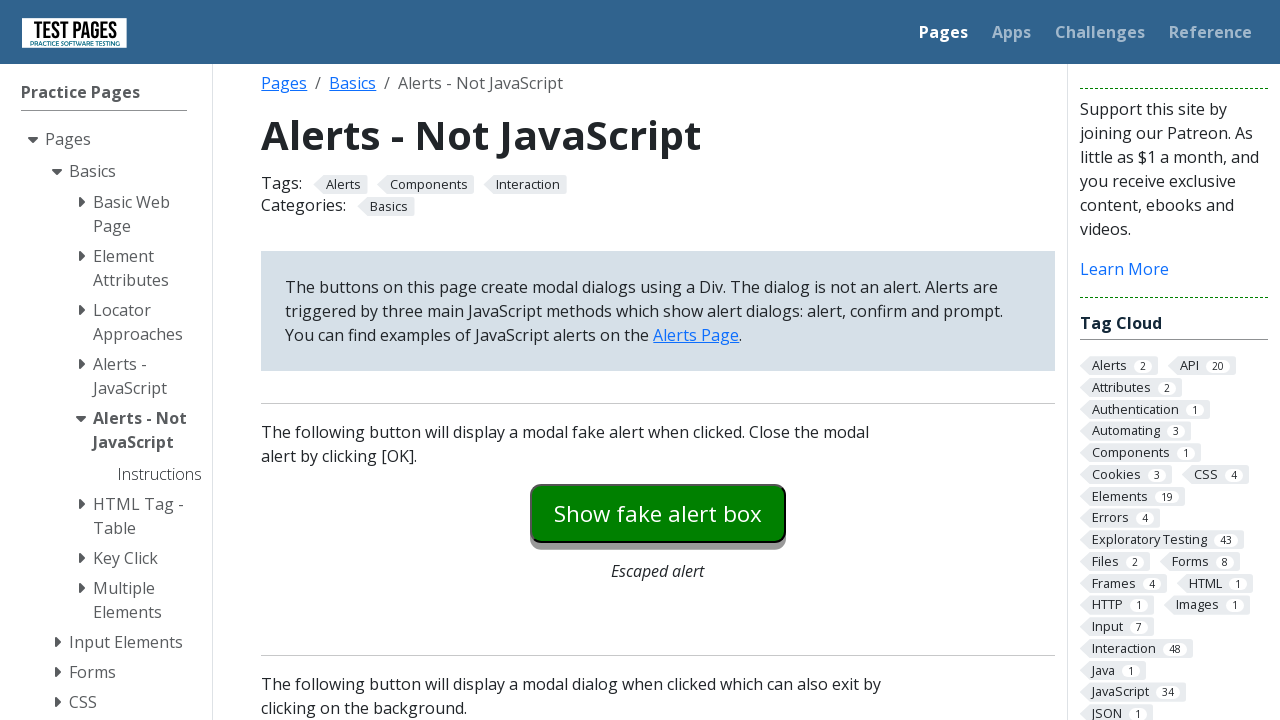

Modal dialog closed successfully
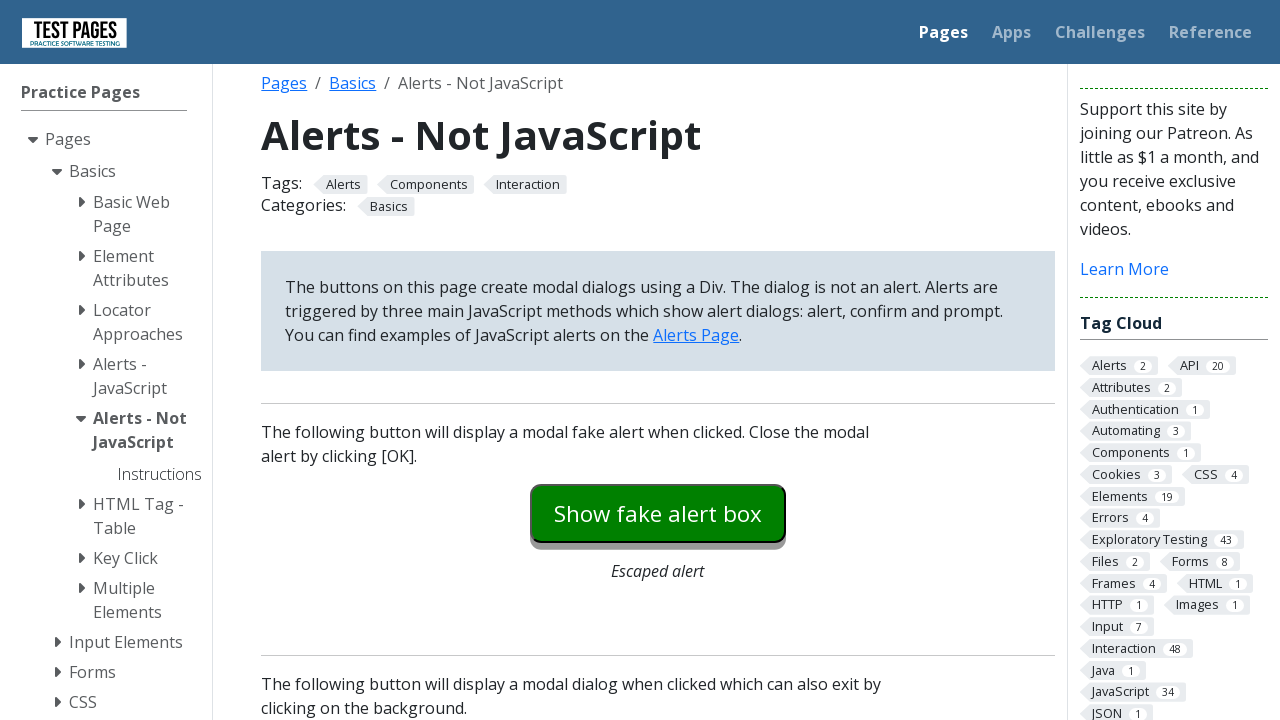

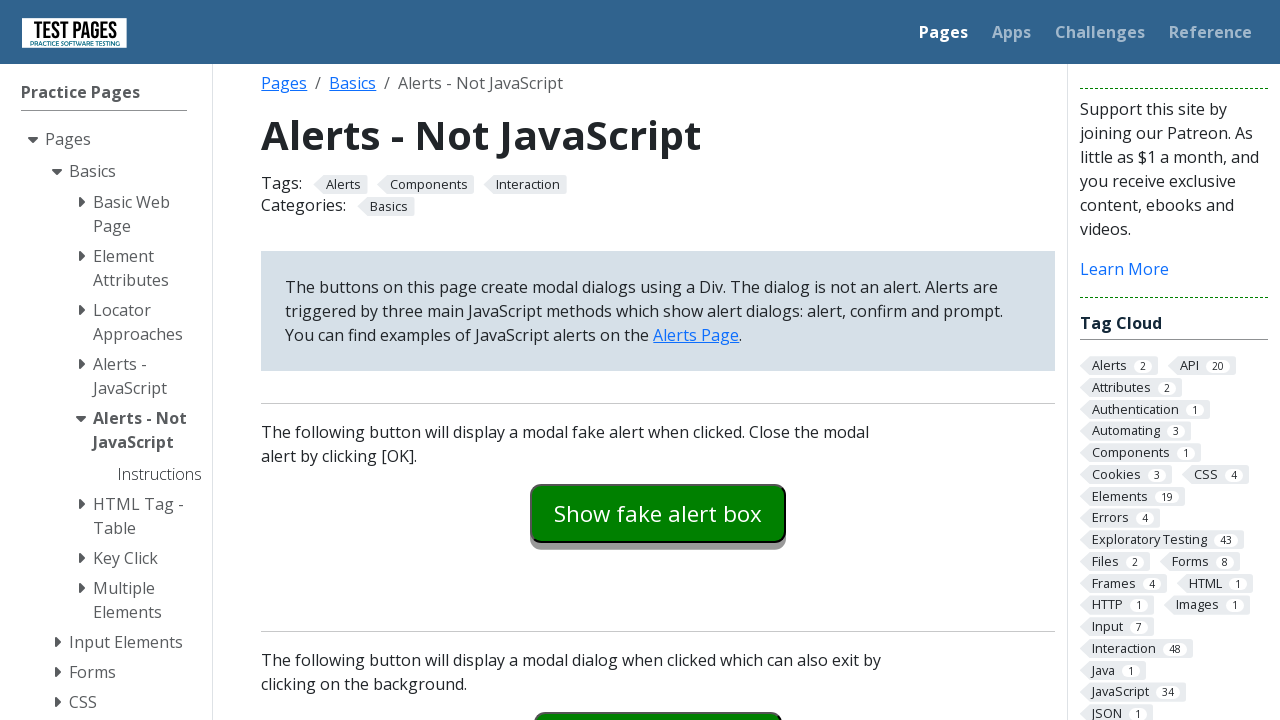